Simple navigation test that opens the Wisequarter website and waits before closing

Starting URL: https://www.wisequarter.com

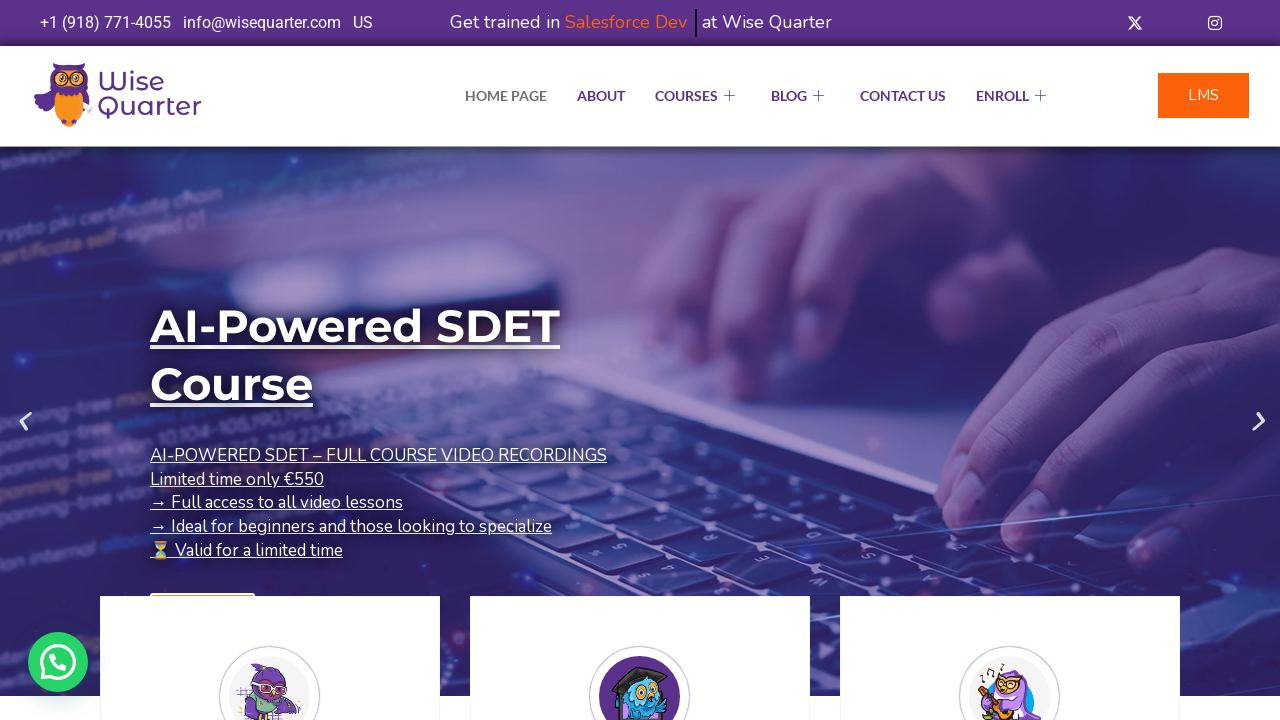

Waited 3 seconds for page to stabilize
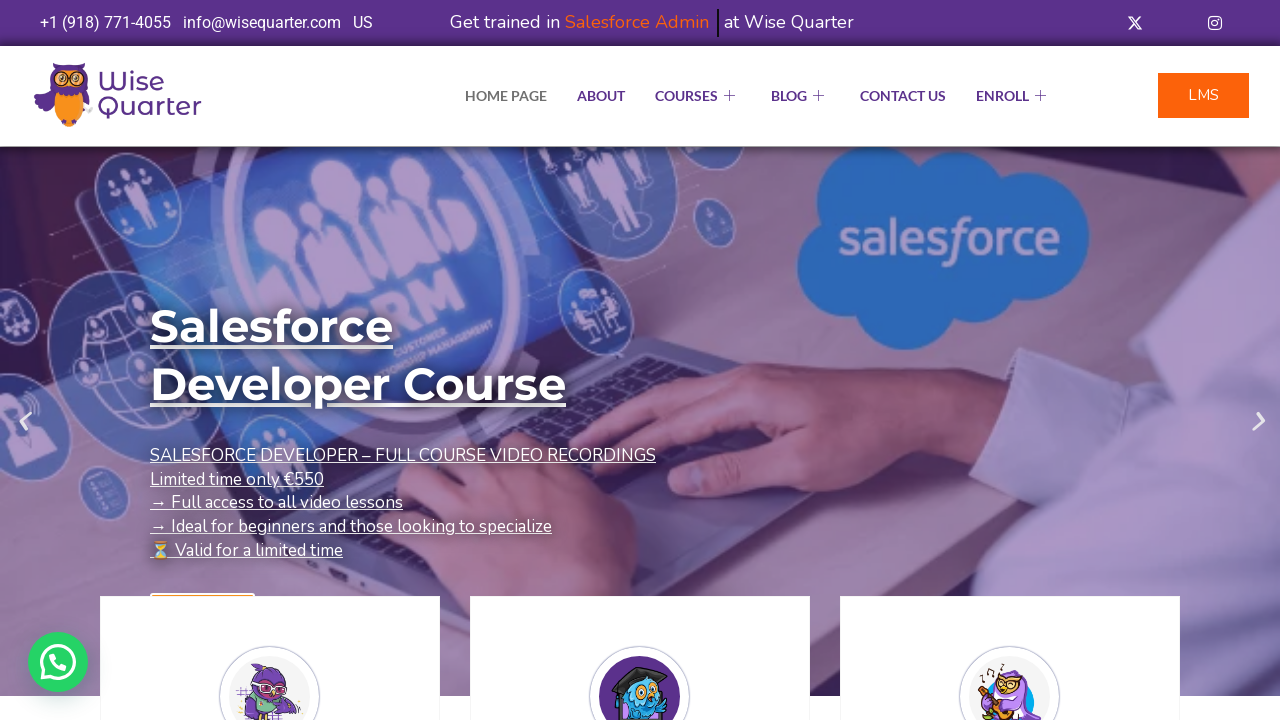

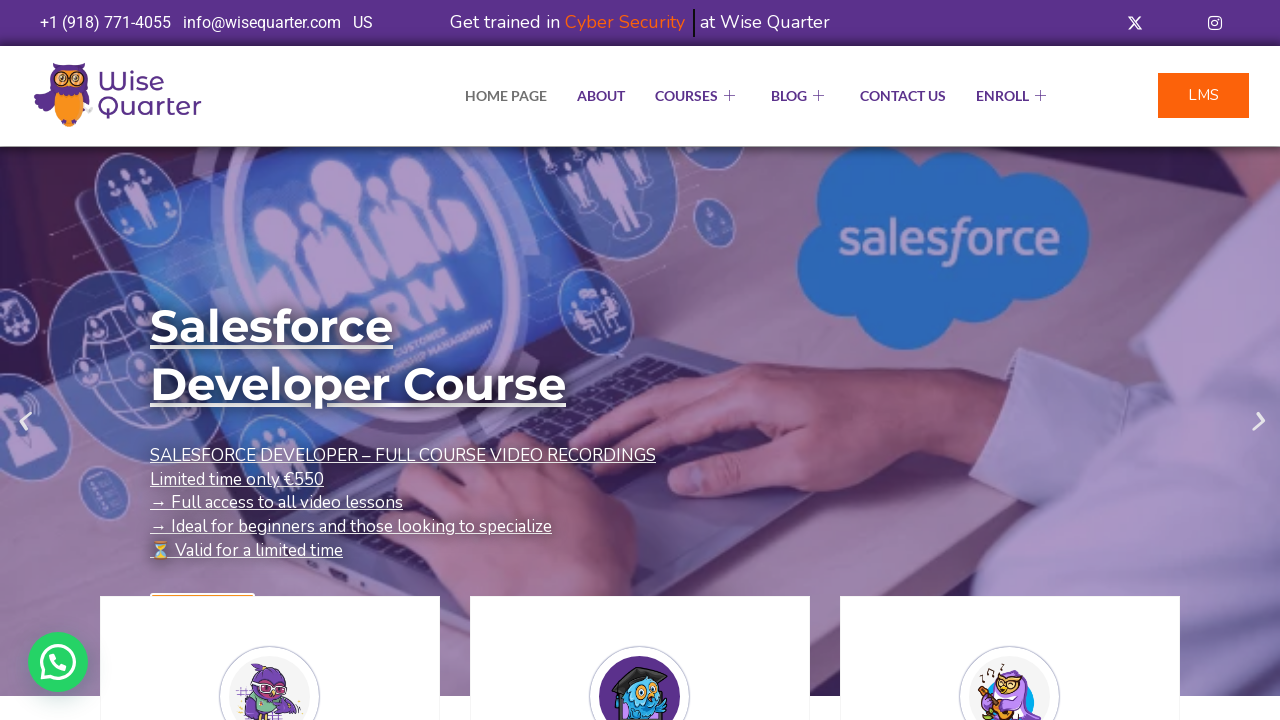